Tests a to-do list application by adding a new task, verifying it appears in the list, marking it as completed, and confirming the completion status changes

Starting URL: https://todomvc.com/examples/react/dist/

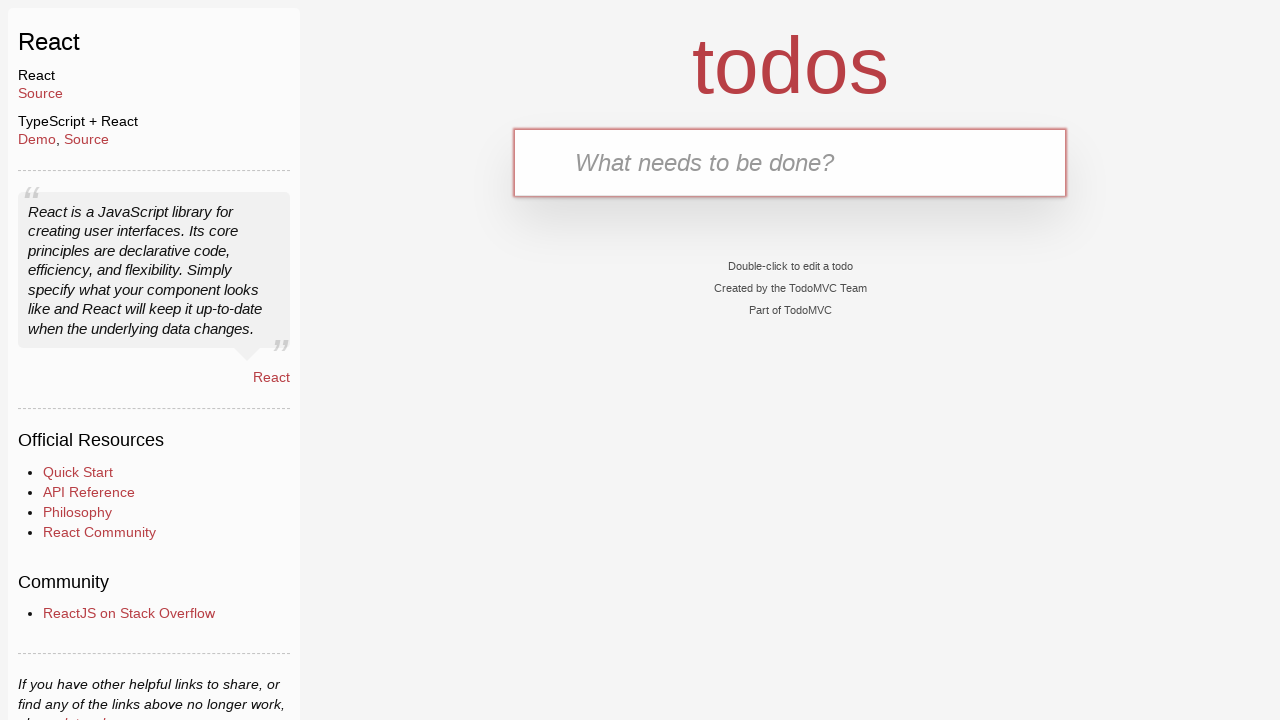

Located the new task input field
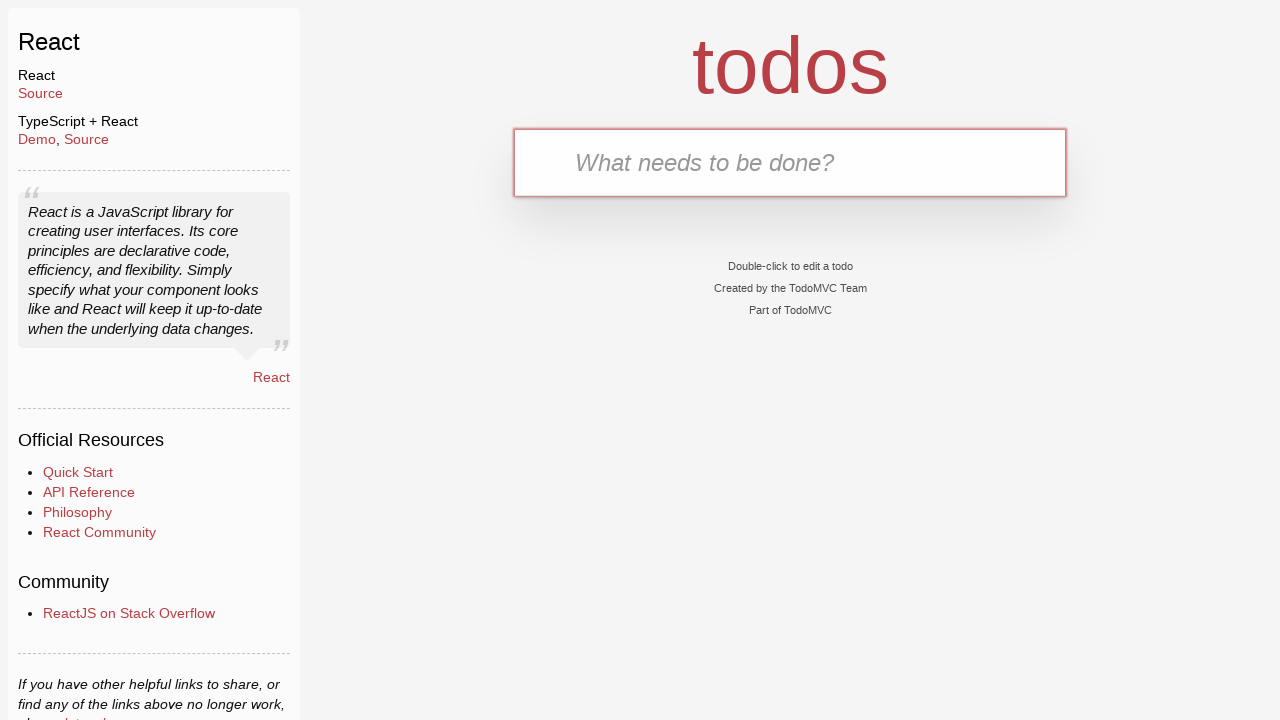

Filled input field with task name 'Task 2' on .new-todo
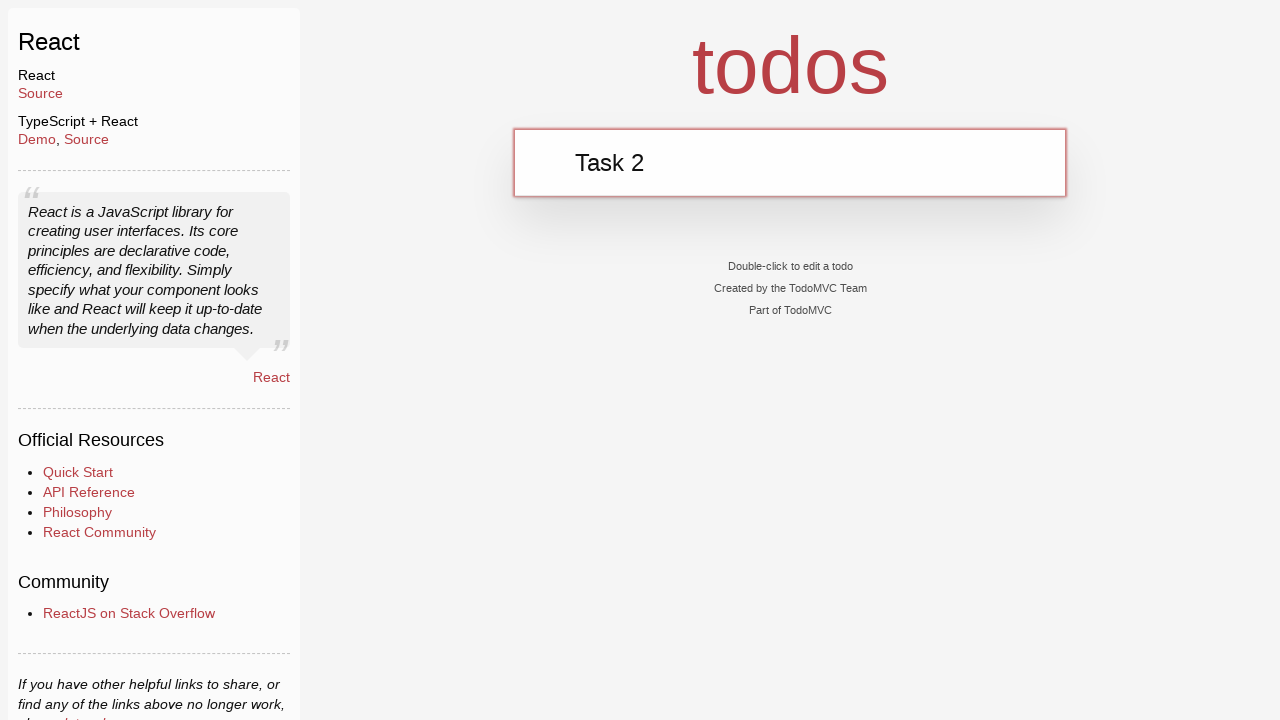

Pressed Enter to add the task on .new-todo
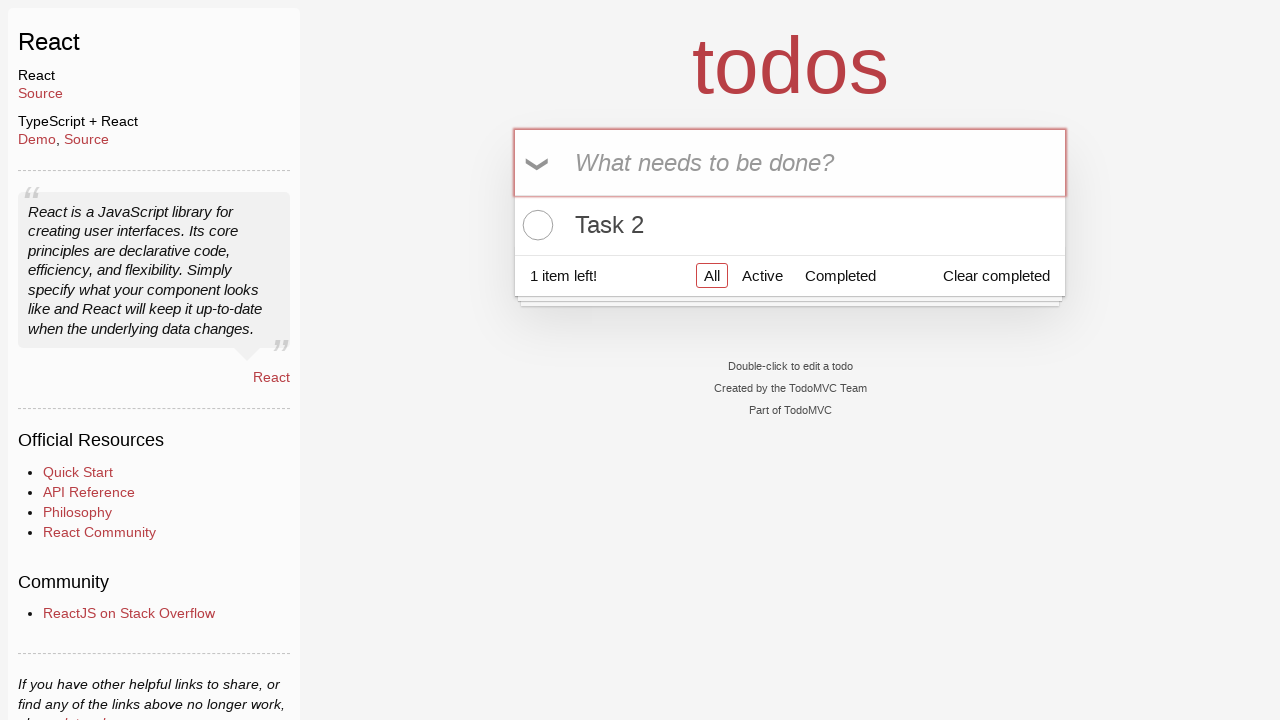

Task 'Task 2' appeared in the to-do list
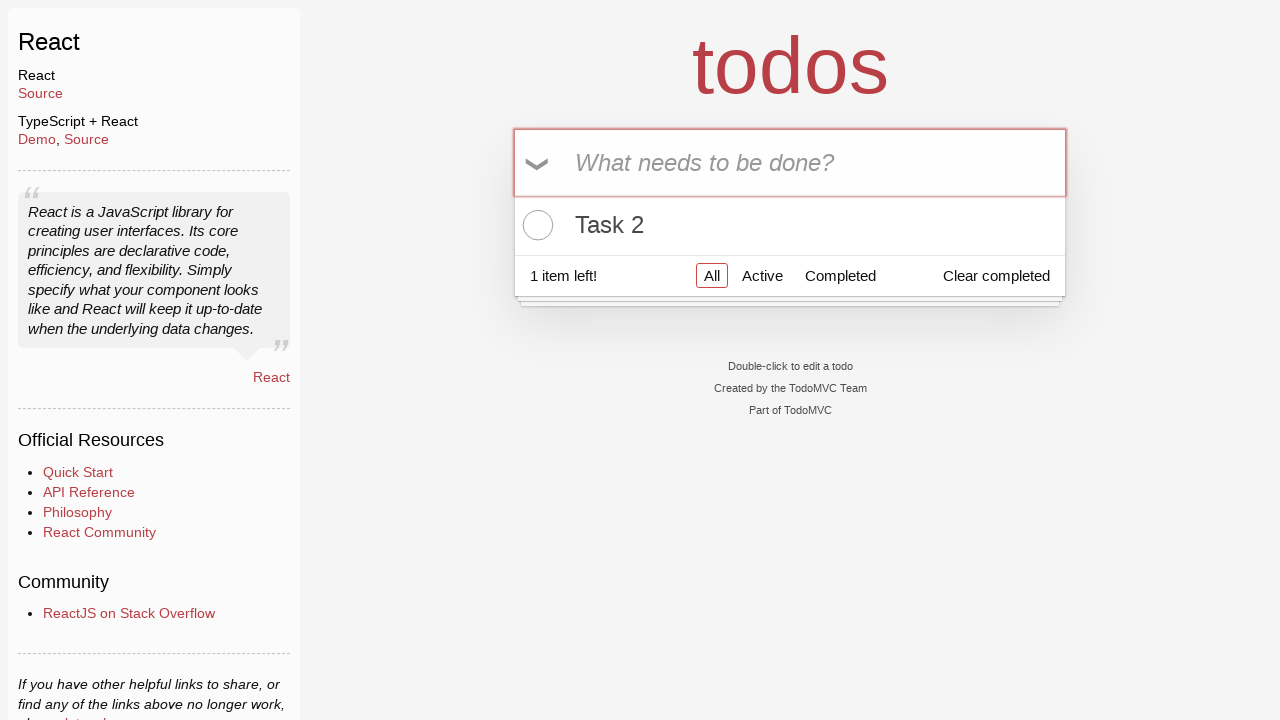

Clicked checkbox to mark task 'Task 2' as completed at (535, 225) on //label[text()='Task 2']/preceding-sibling::input[@type='checkbox']
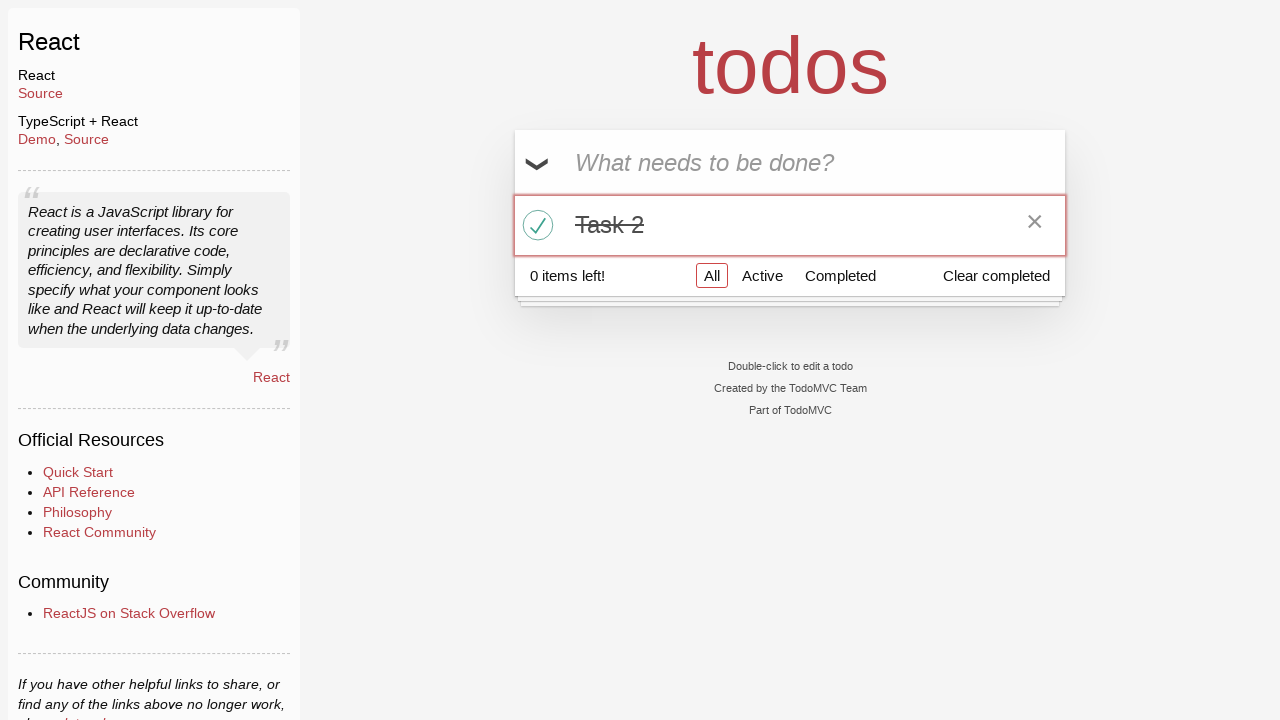

Verified task 'Task 2' is marked as completed
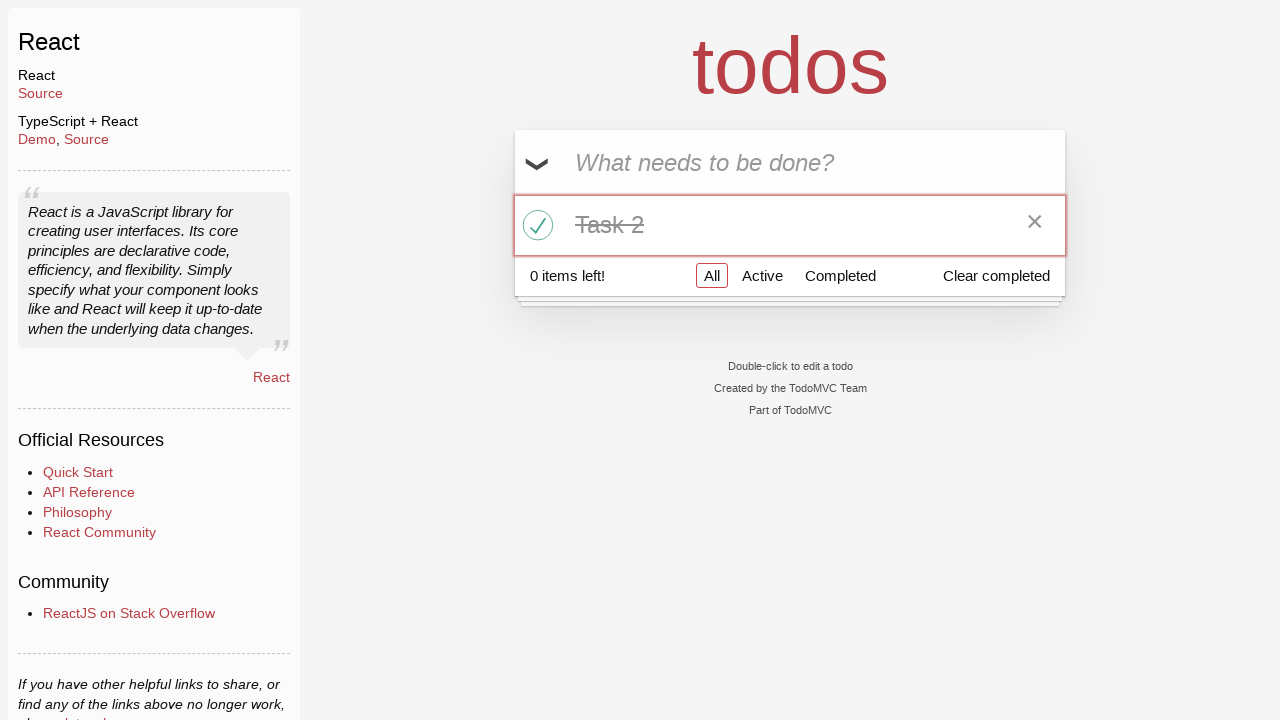

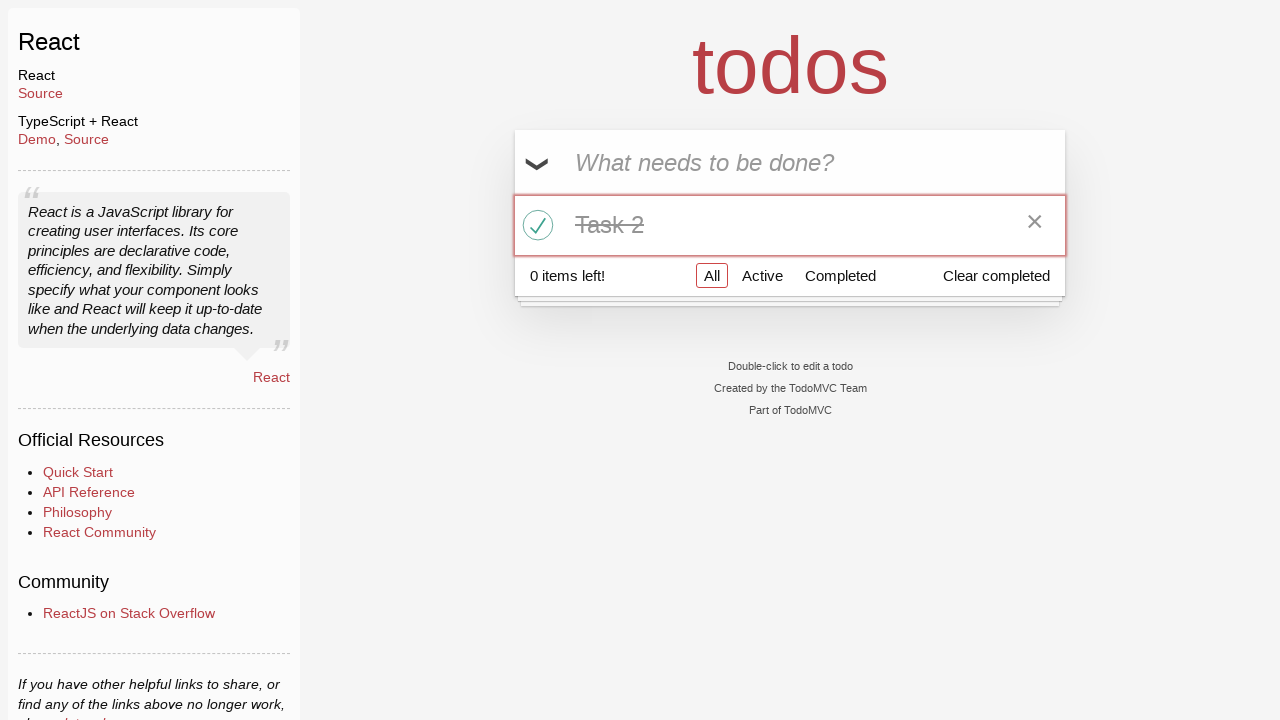